Navigates to W3Schools HTML tables page, finds the 6th row of the example table, and clicks on the cell containing "<caption>" text

Starting URL: https://www.w3schools.com/html/html_tables.asp

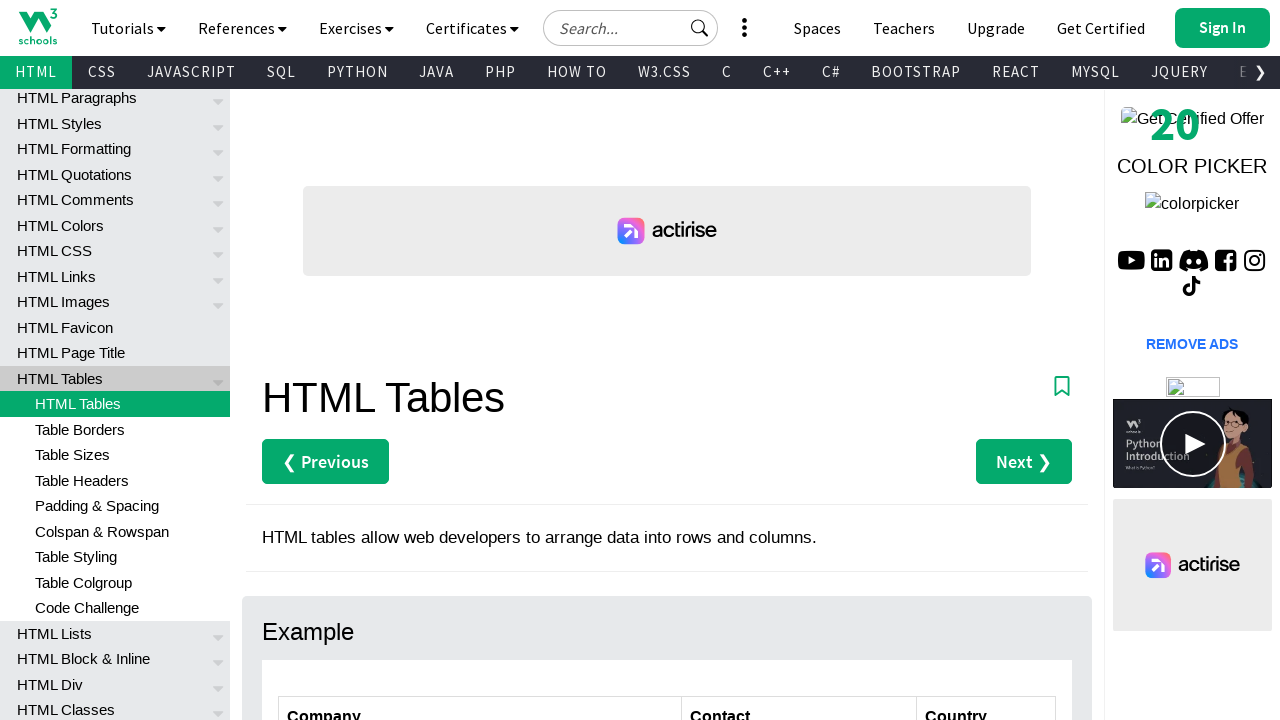

Navigated to W3Schools HTML tables page
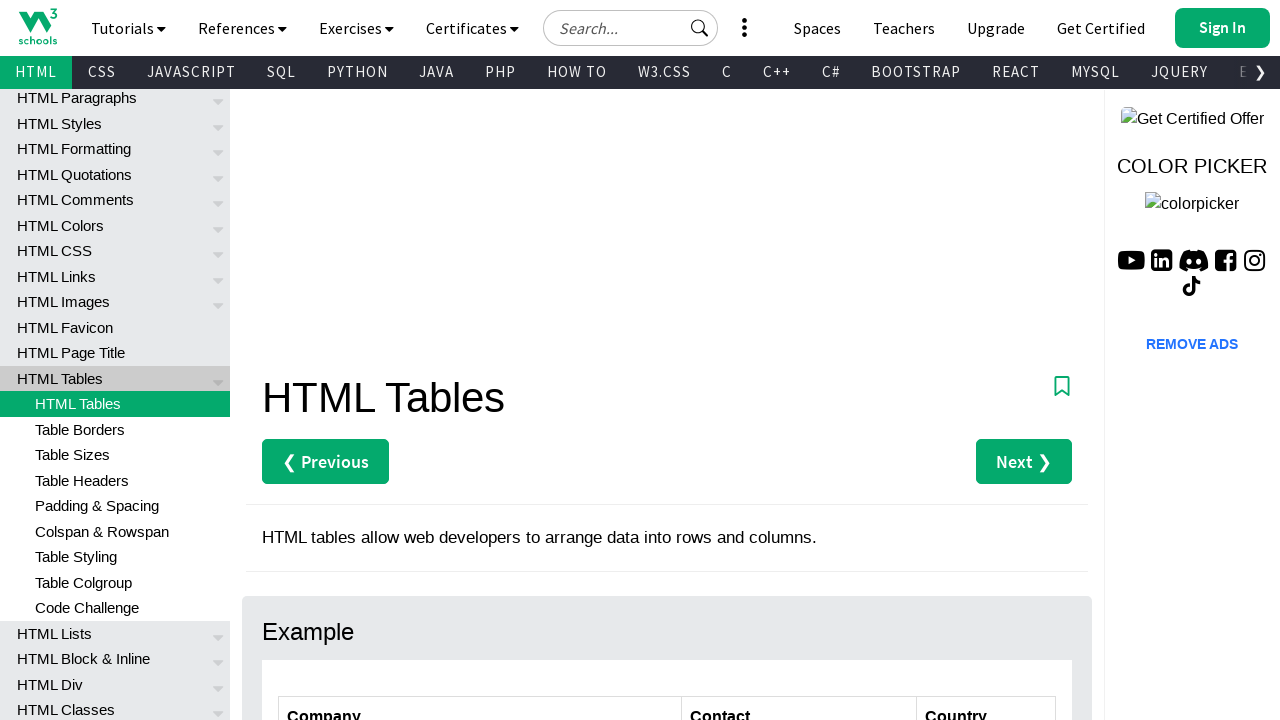

Located all cells in the 6th row of the example table
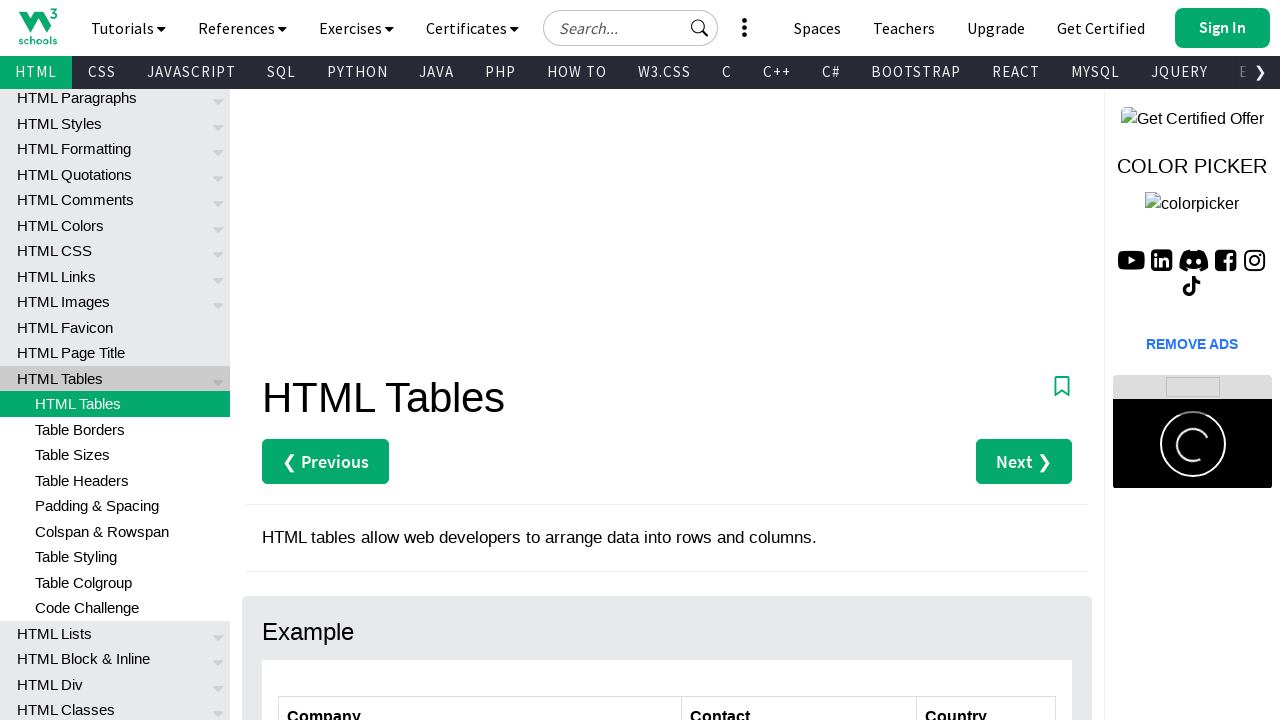

Retrieved text content from cell: '<caption>'
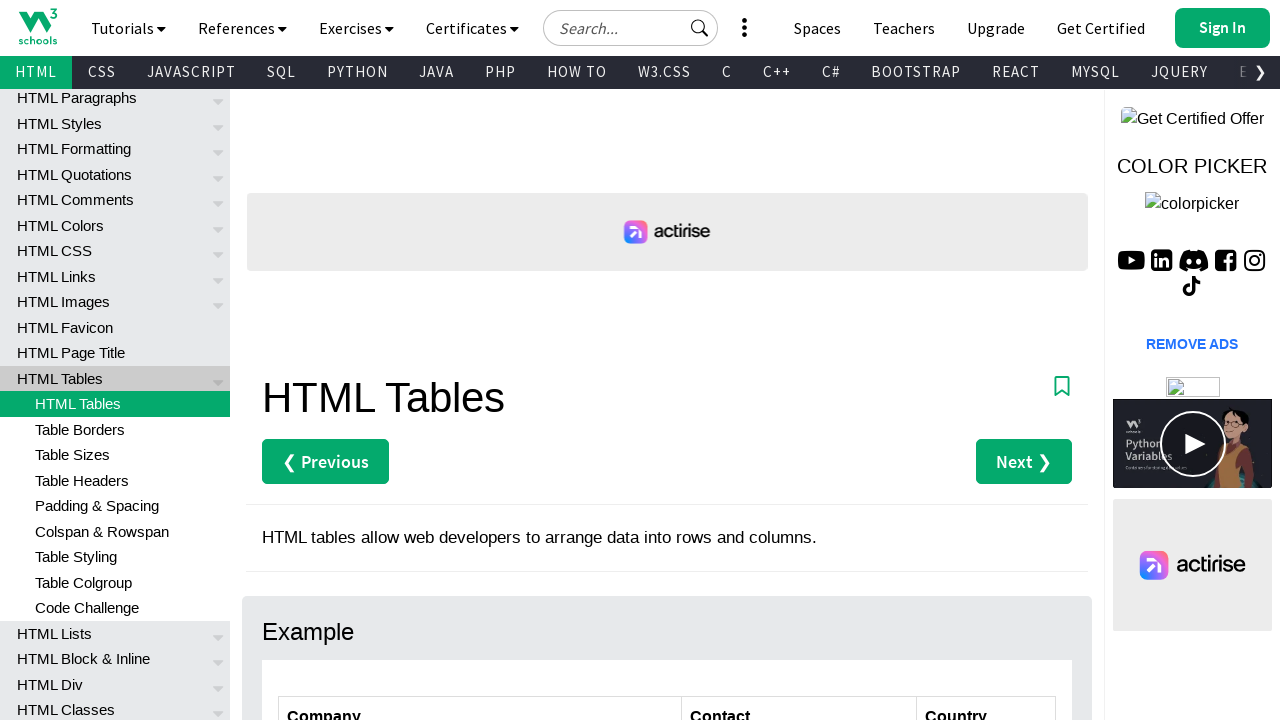

Clicked on cell containing '<caption>' text at (329, 361) on xpath=//table[@class='ws-table-all notranslate']//tr[6]//td >> nth=0
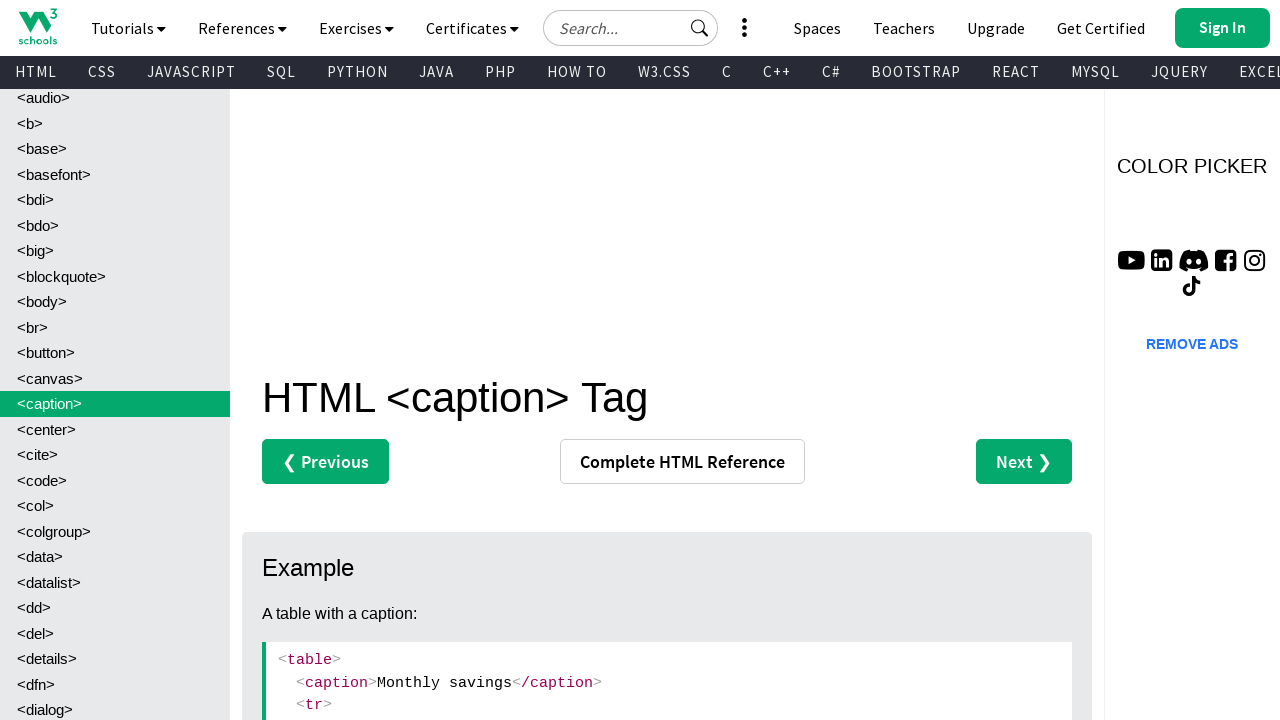

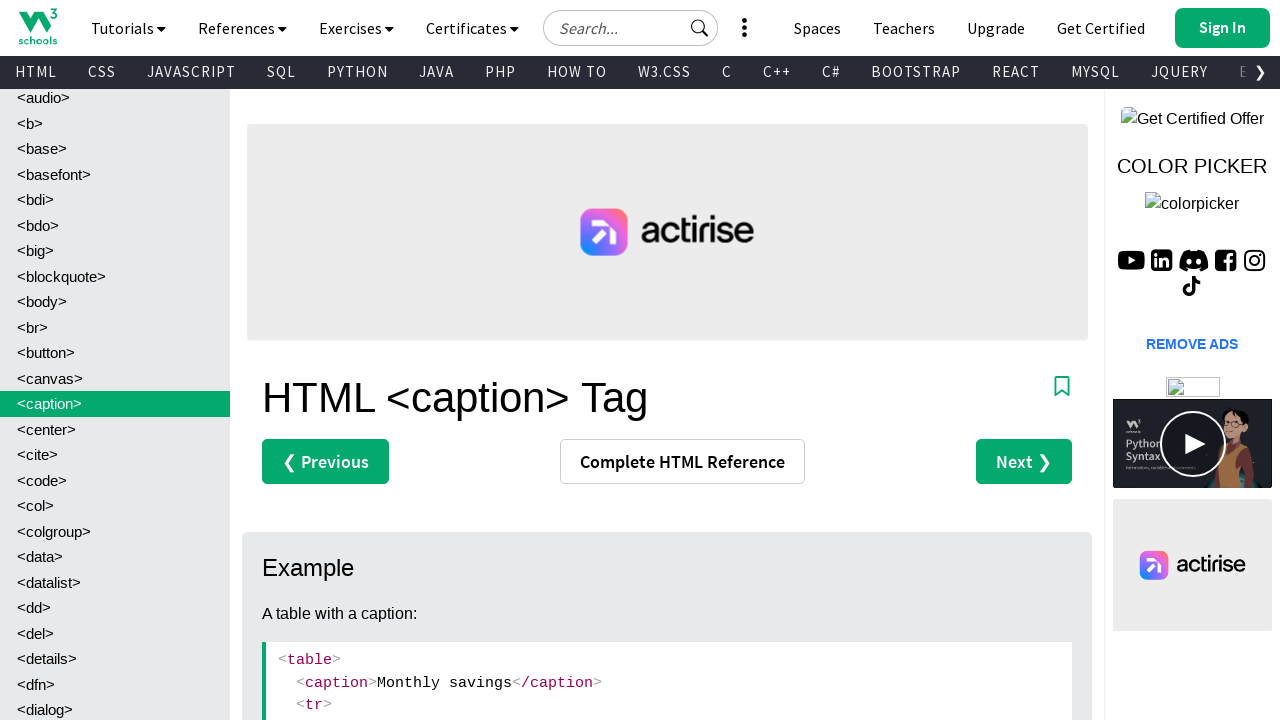